Tests various alert popup interactions including accepting alerts, dismissing confirmation dialogs, and sending text to prompt alerts

Starting URL: https://demoqa.com/alerts

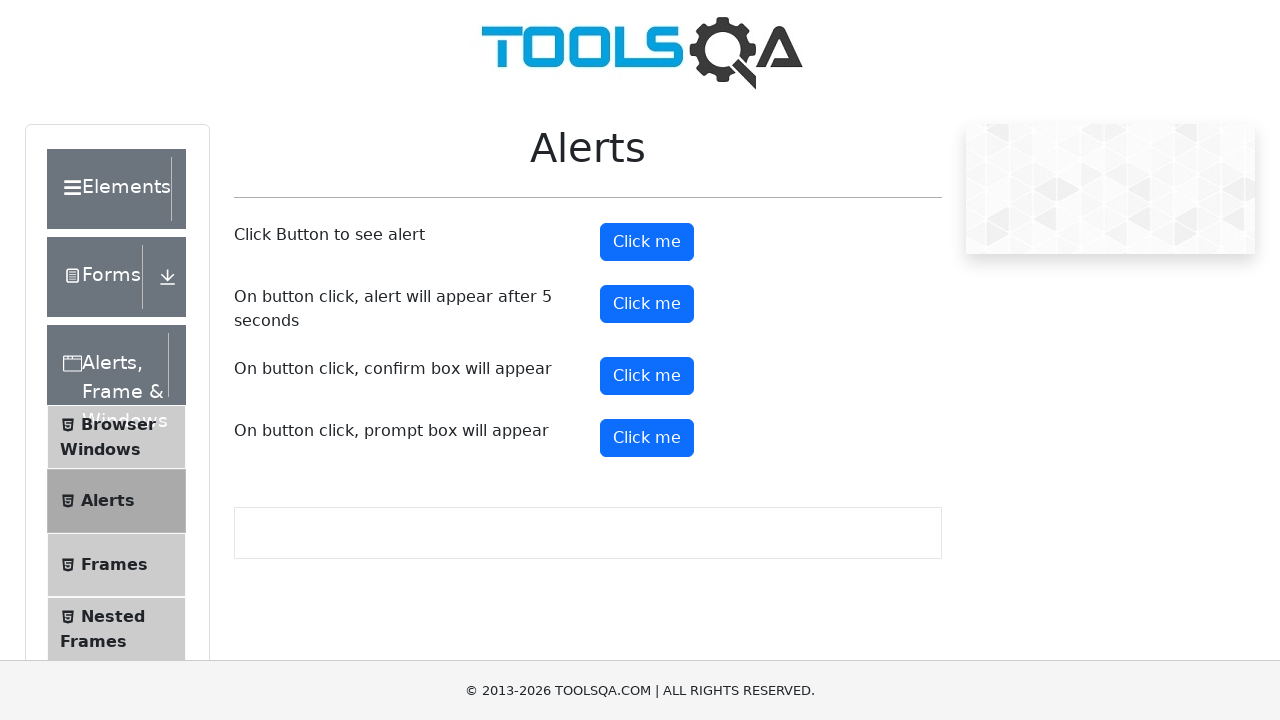

Clicked first alert button at (647, 242) on #alertButton
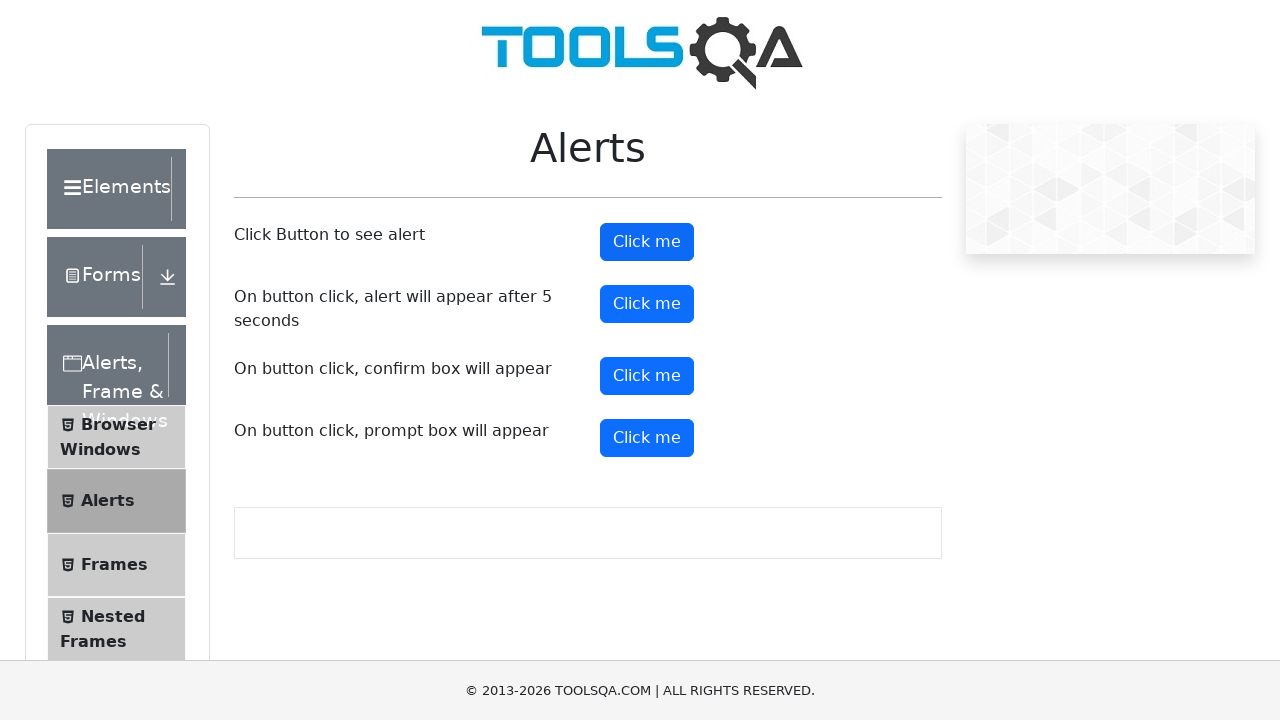

Set up dialog handler to accept alerts
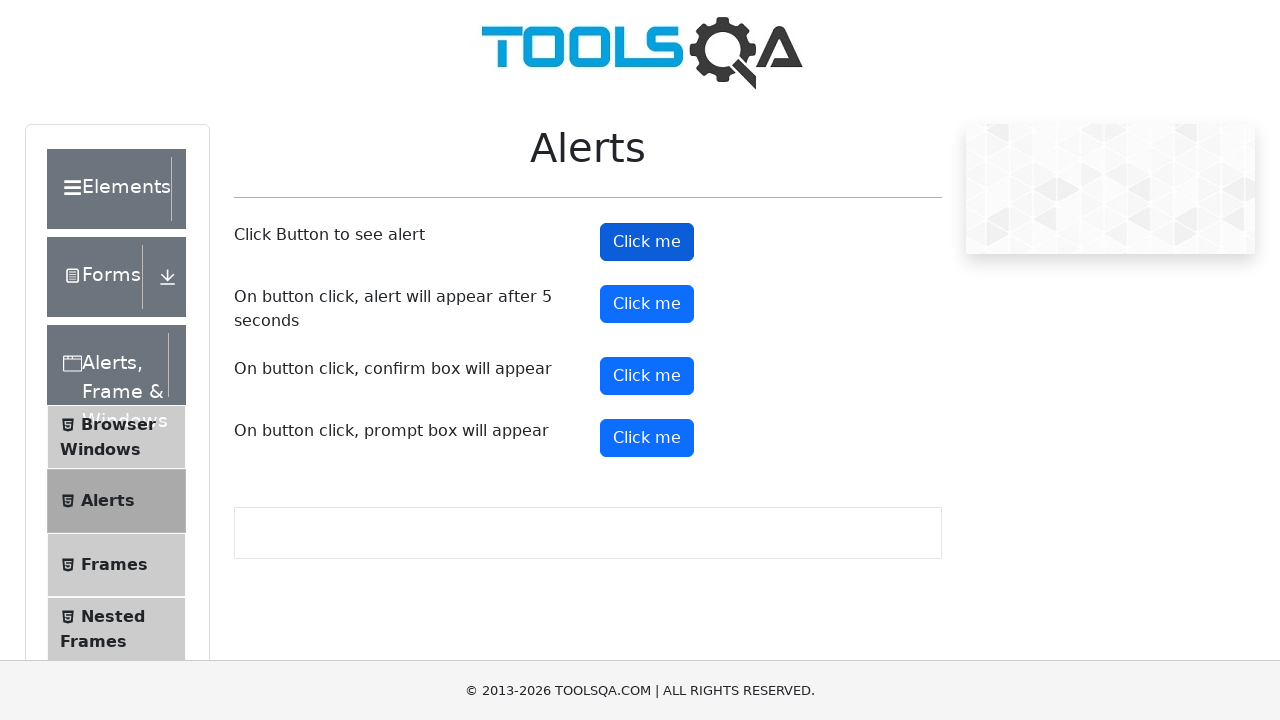

Waited for alert dialog to be processed
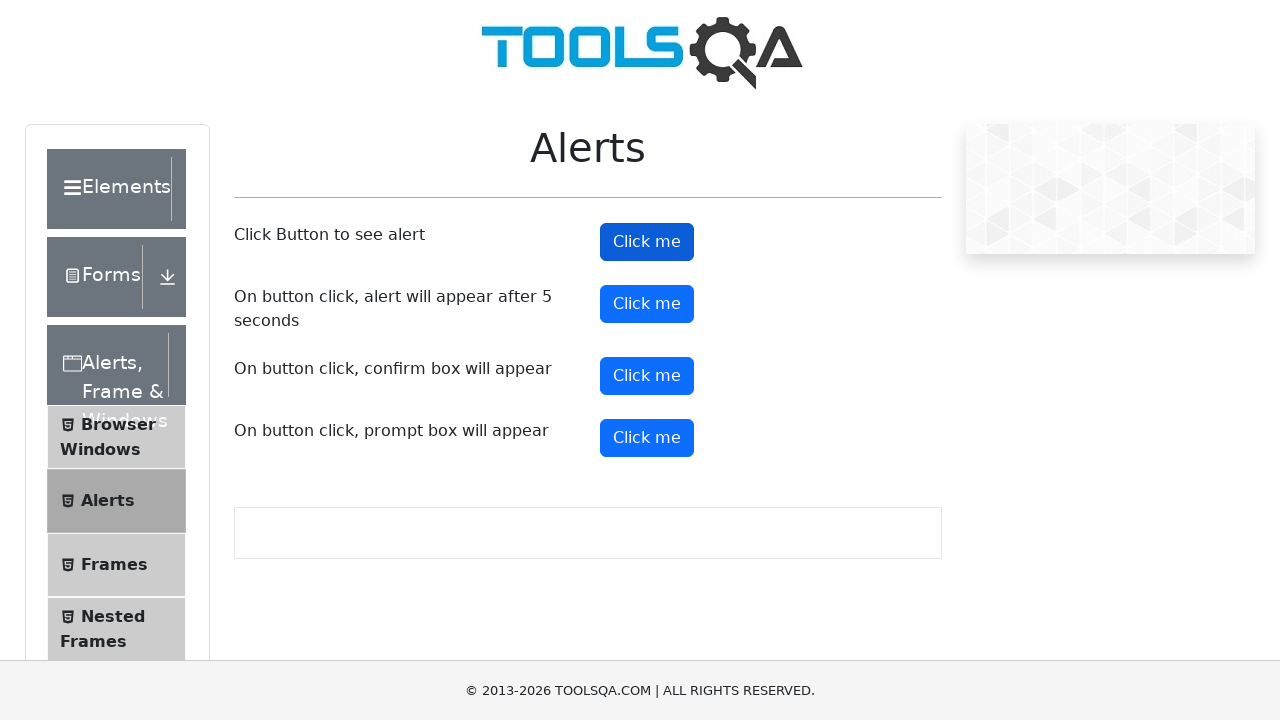

Clicked confirmation button at (647, 376) on #confirmButton
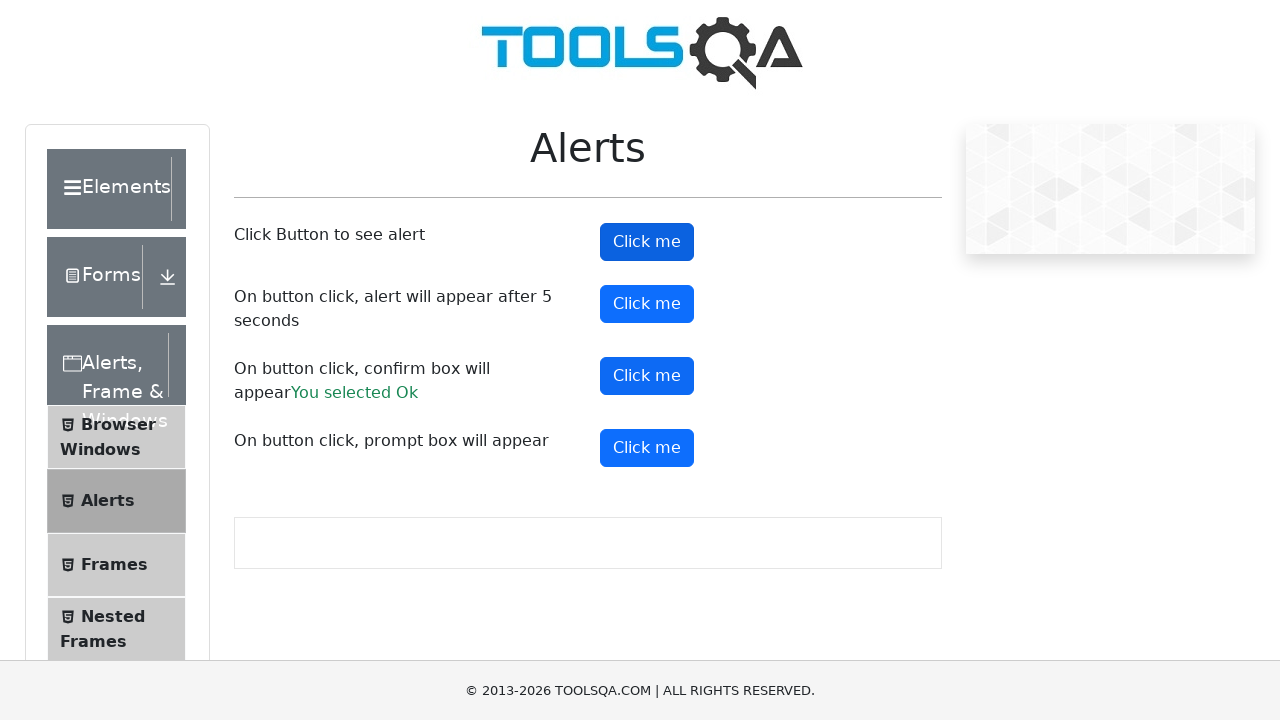

Set up dialog handler to dismiss confirmation dialog
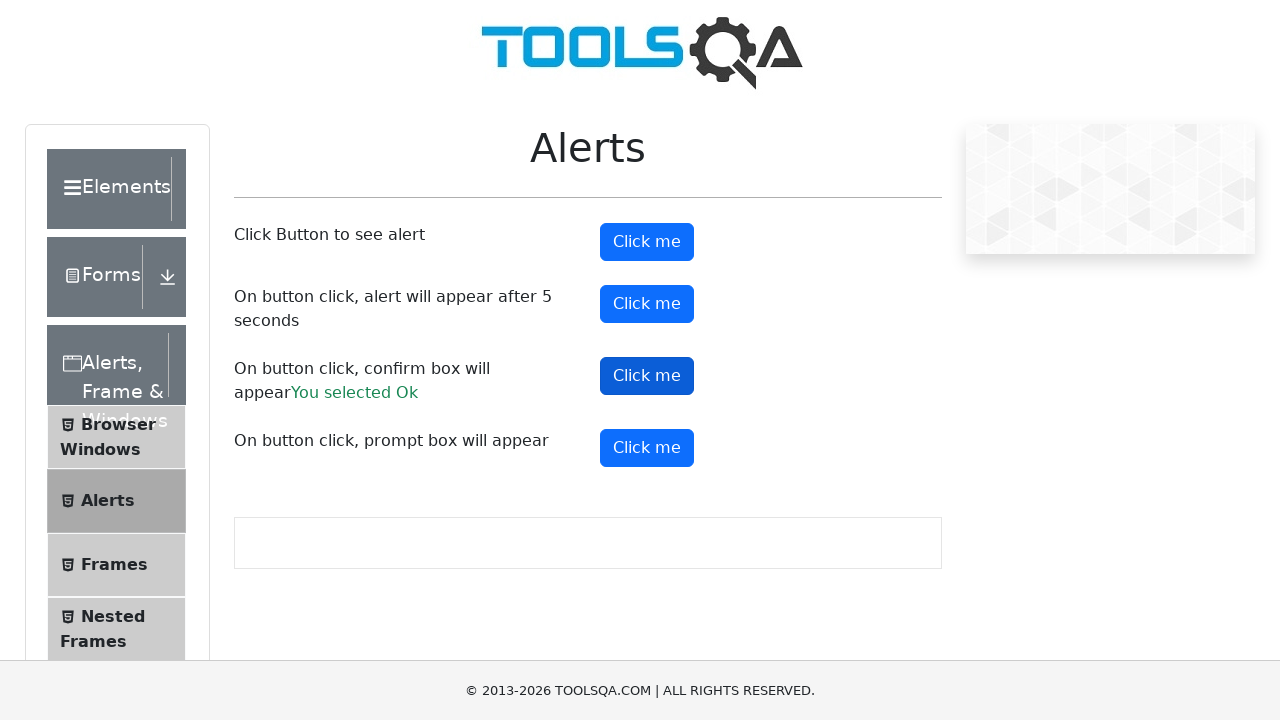

Waited for confirmation dialog to be processed
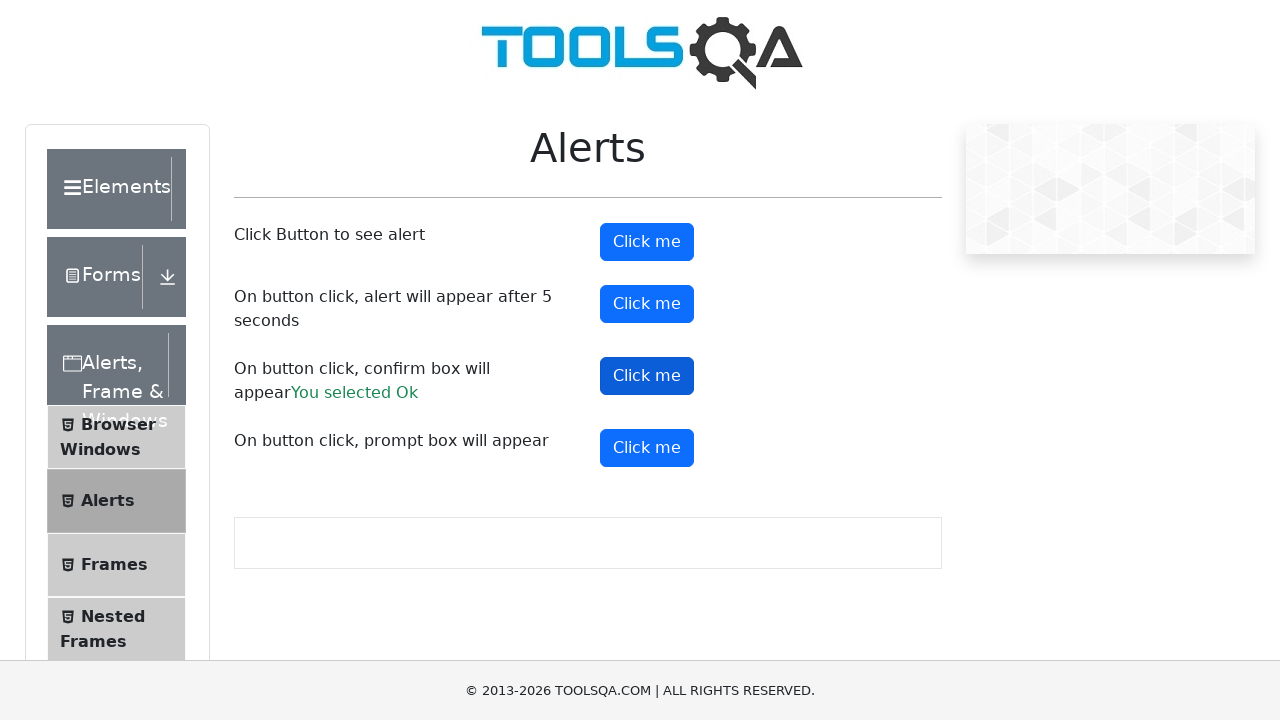

Clicked prompt button at (647, 448) on #promtButton
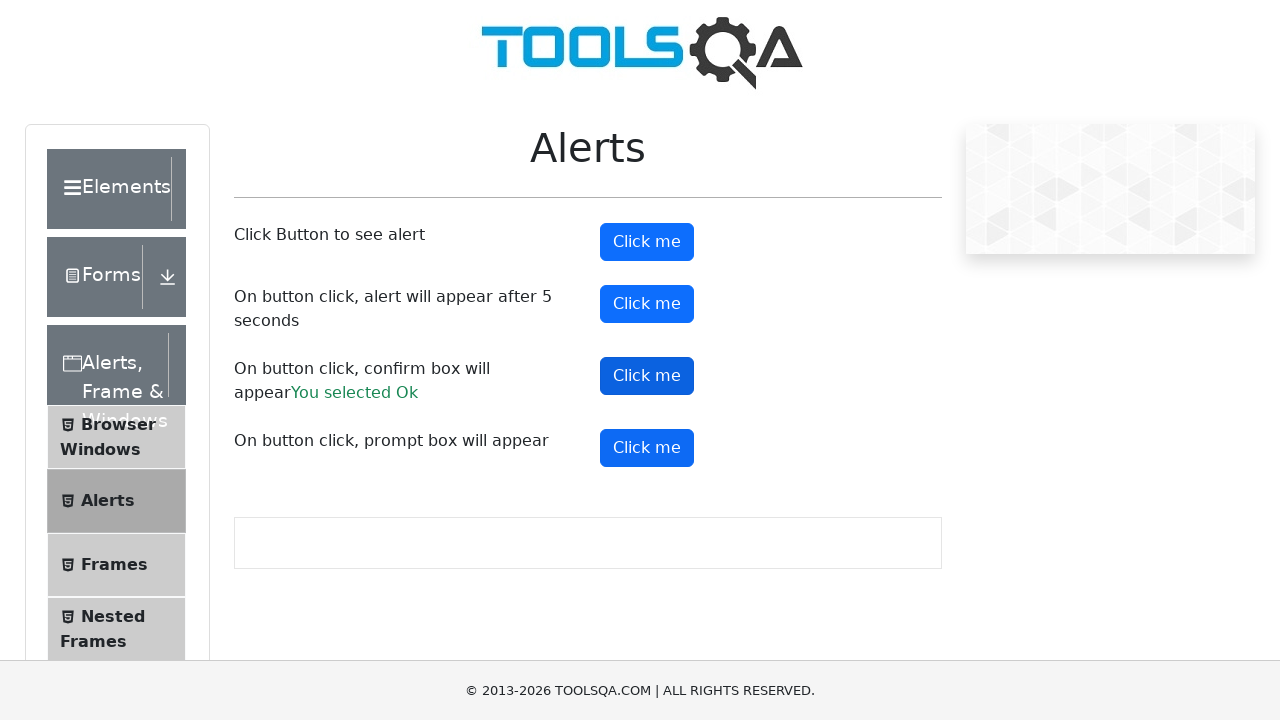

Set up dialog handler to accept prompt with text 'Hello guys.'
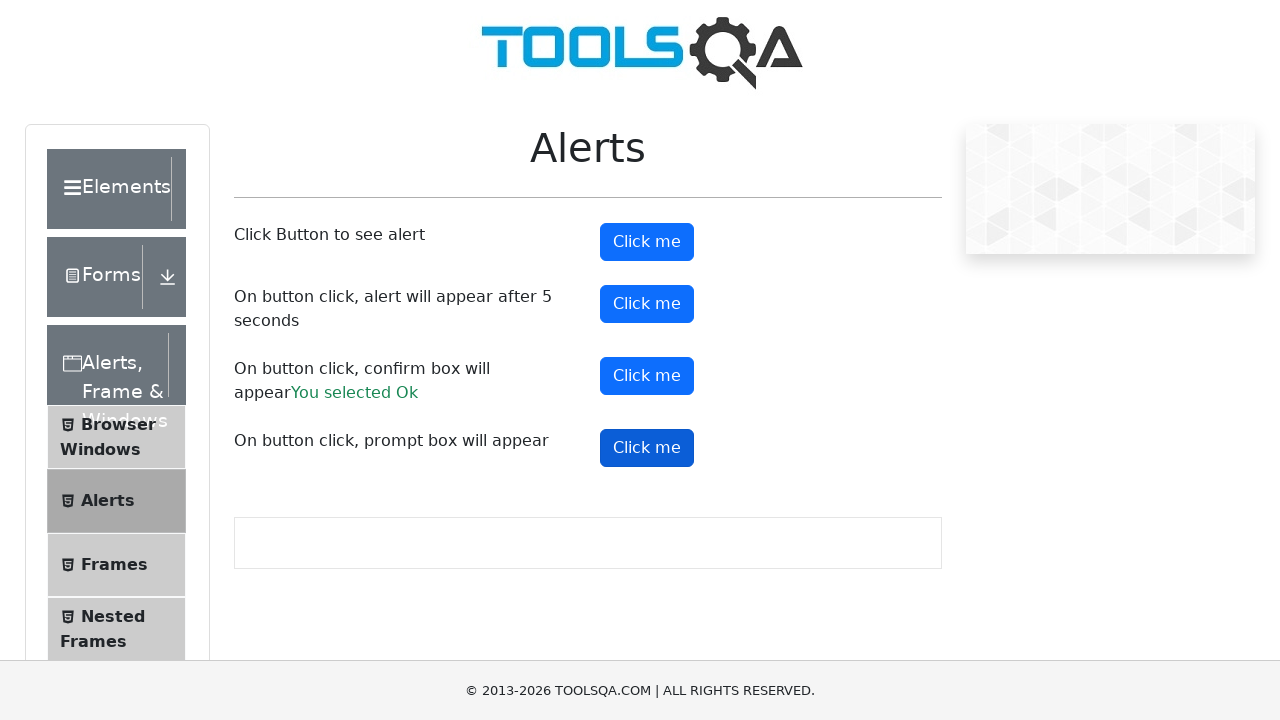

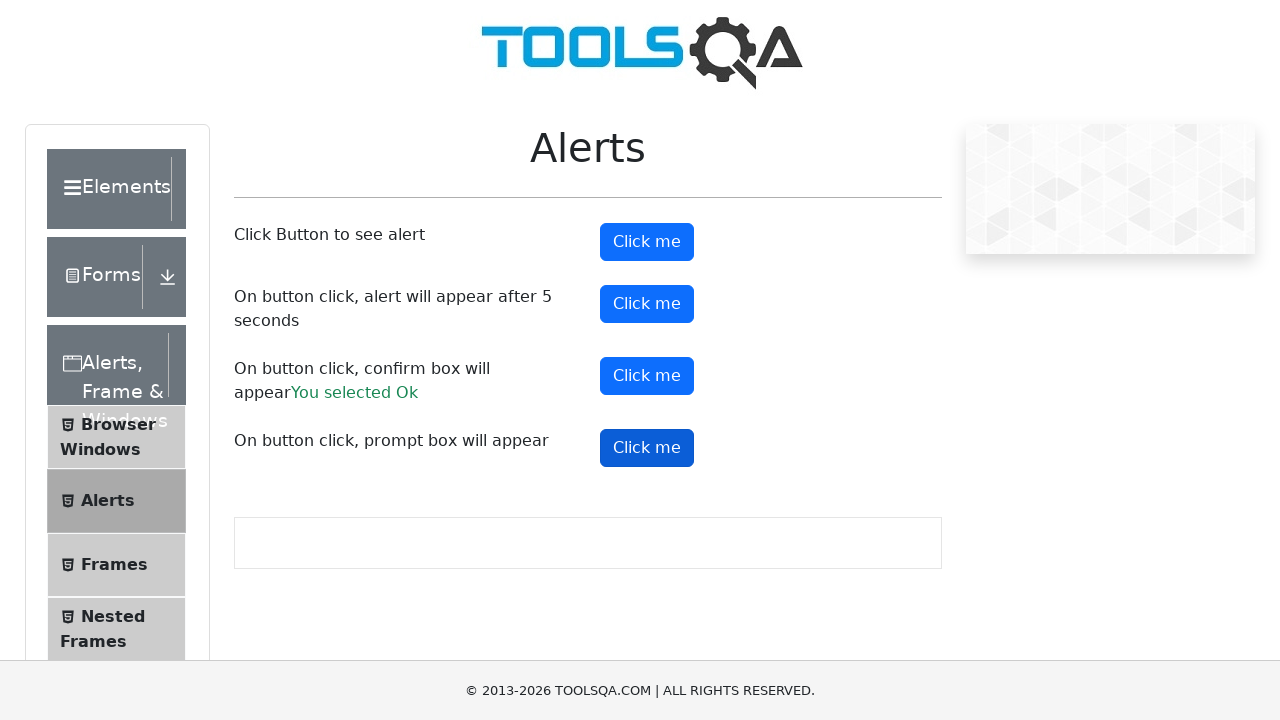